Tests a Nastaliq text generator website by configuring font settings, entering text, and generating styled text output

Starting URL: http://nastaliqonline.ir/

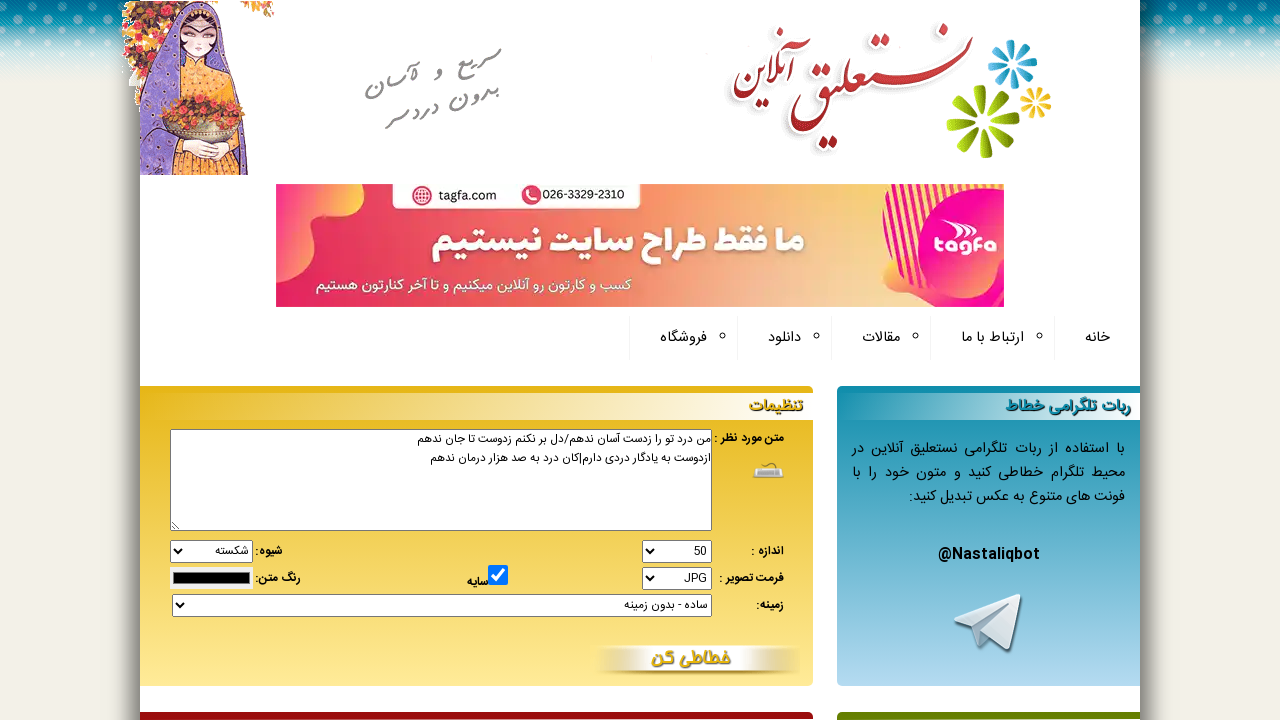

Selected font size 50 on #xcolor1
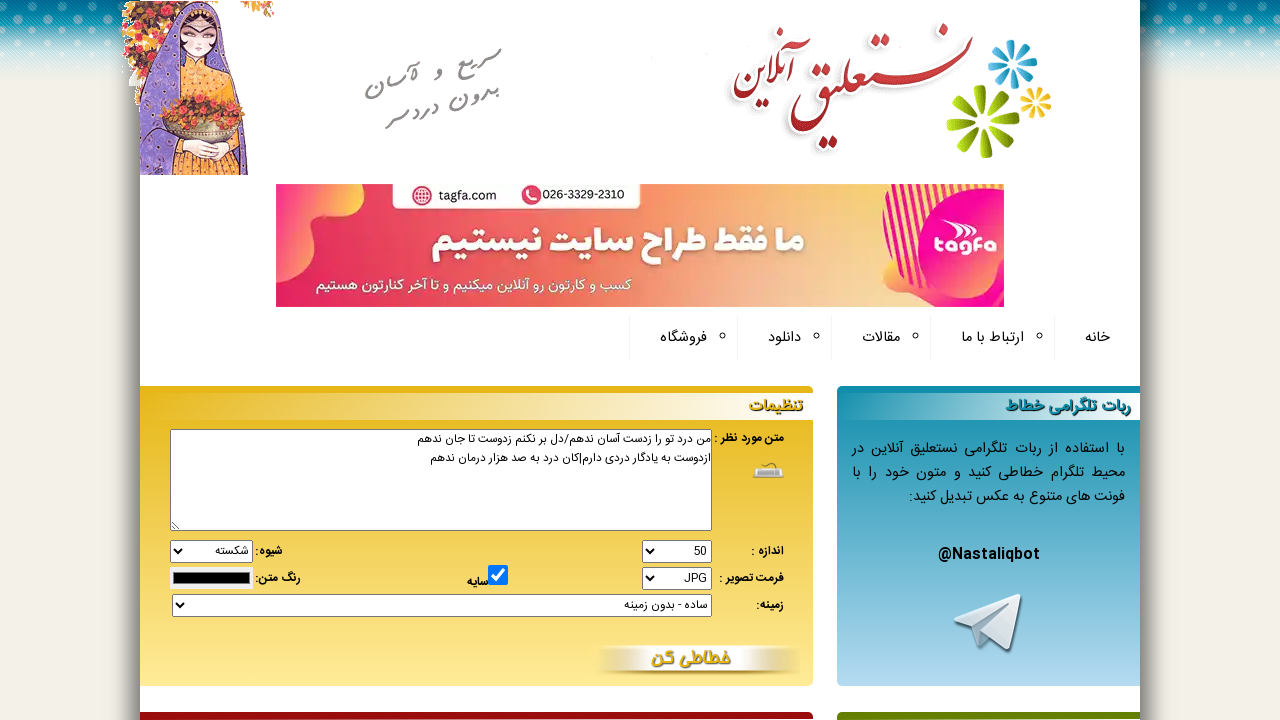

Selected Regular Nastaliq font on select[name="coli"]
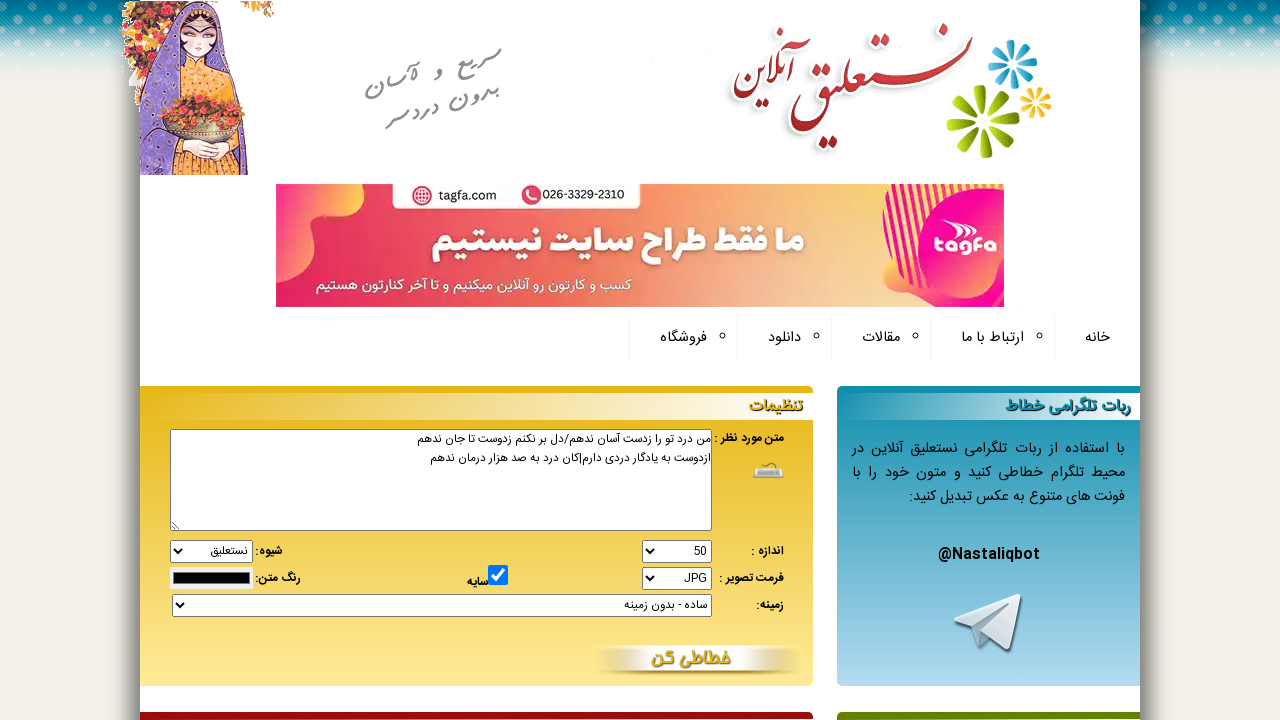

Unchecked shadow option at (498, 575) on input[name="shadow"]
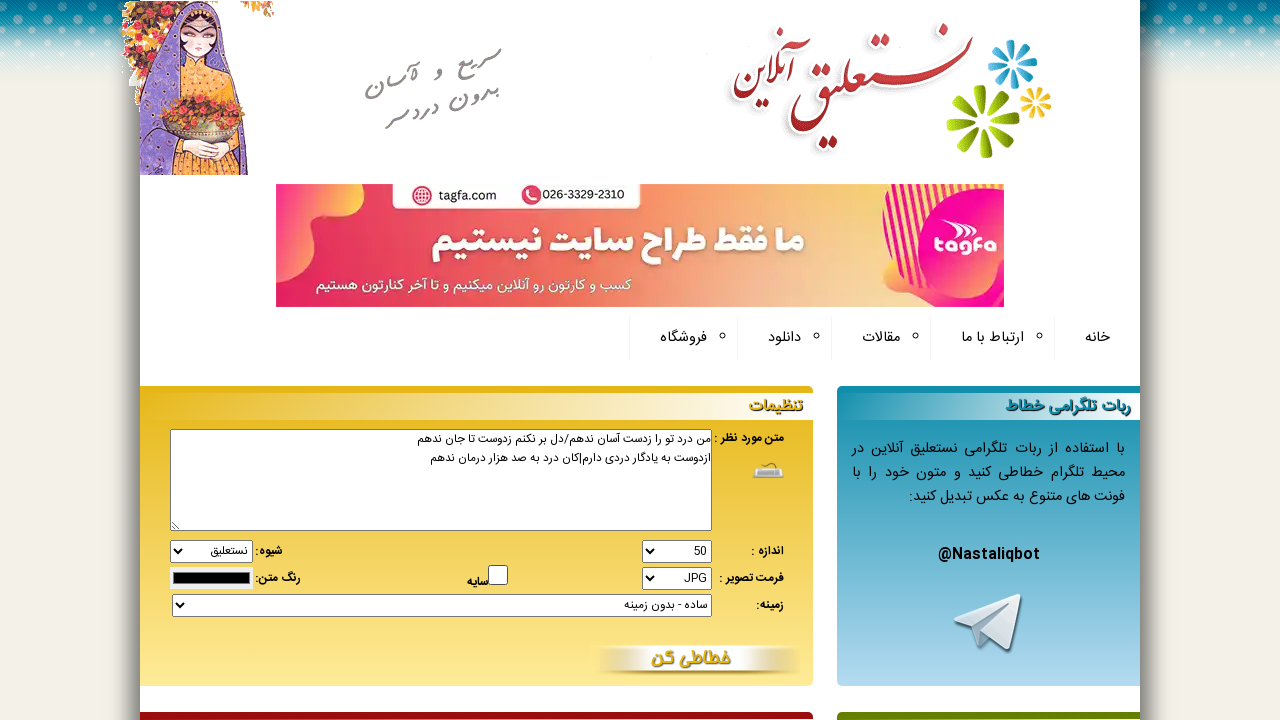

Clicked on text input field at (440, 480) on #matn
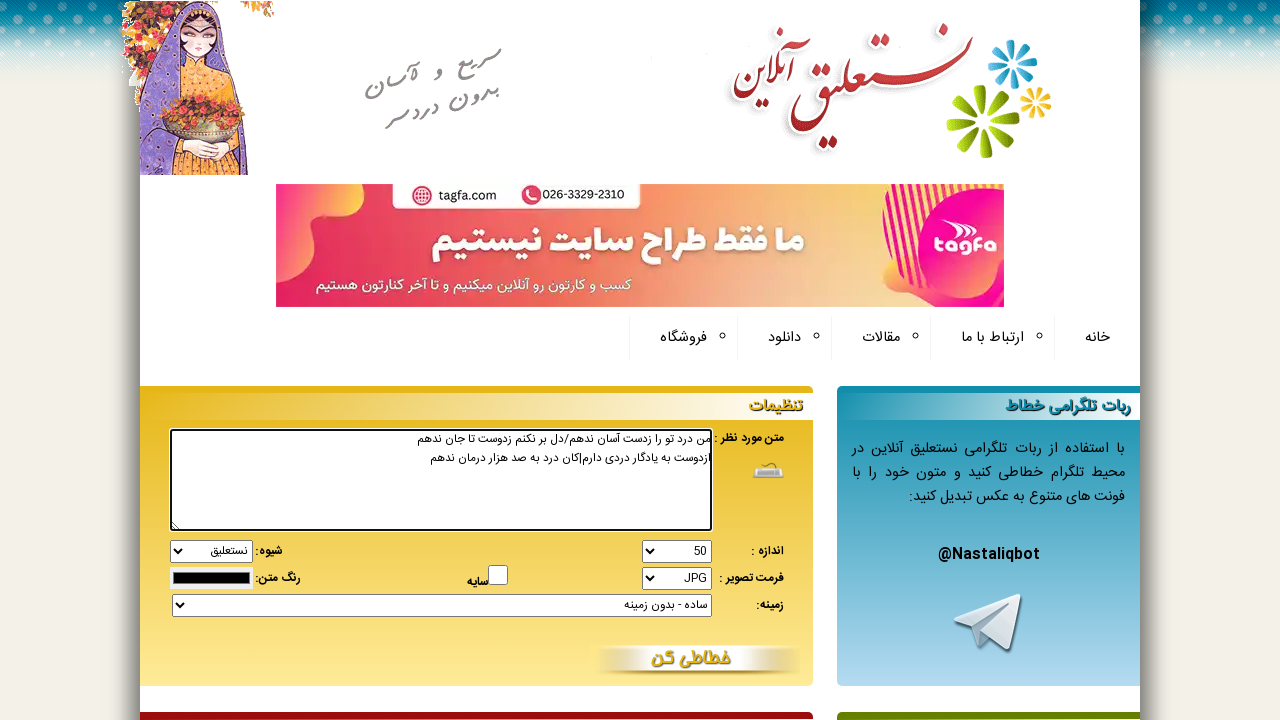

Selected all text in input field
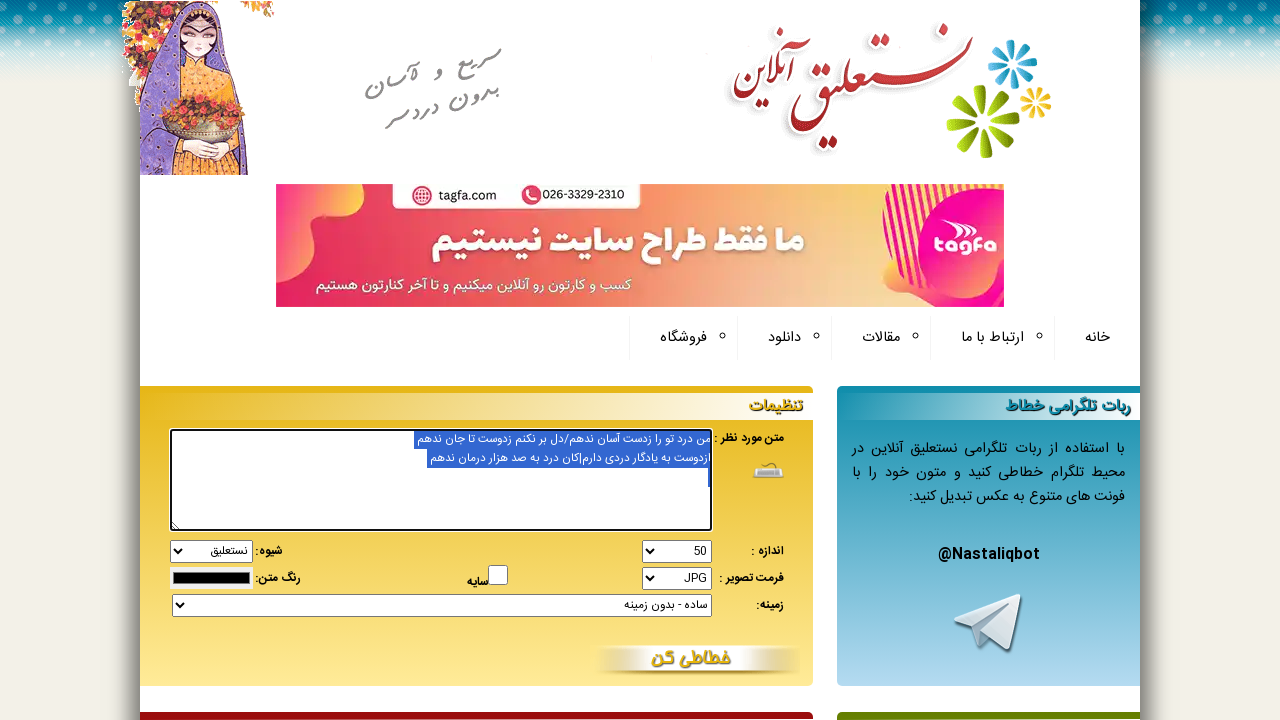

Deleted existing text
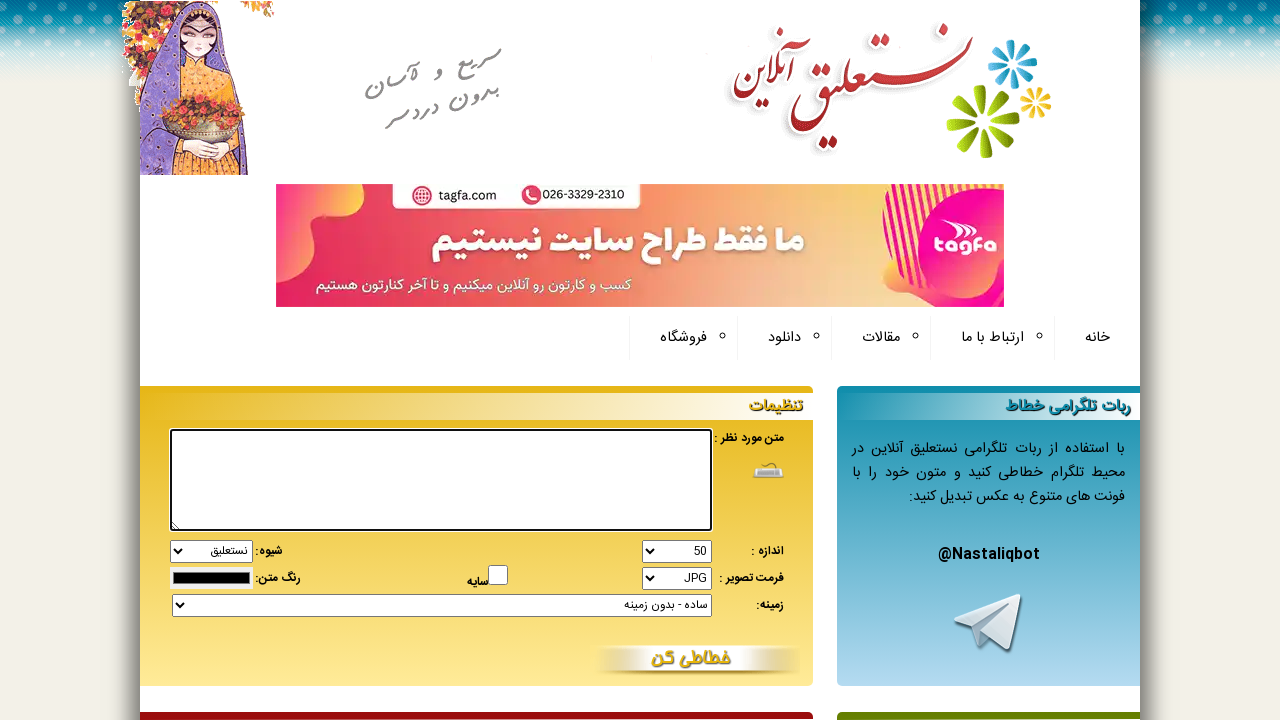

Entered Nastaliq text 'نستعلیق آنلاین' on #matn
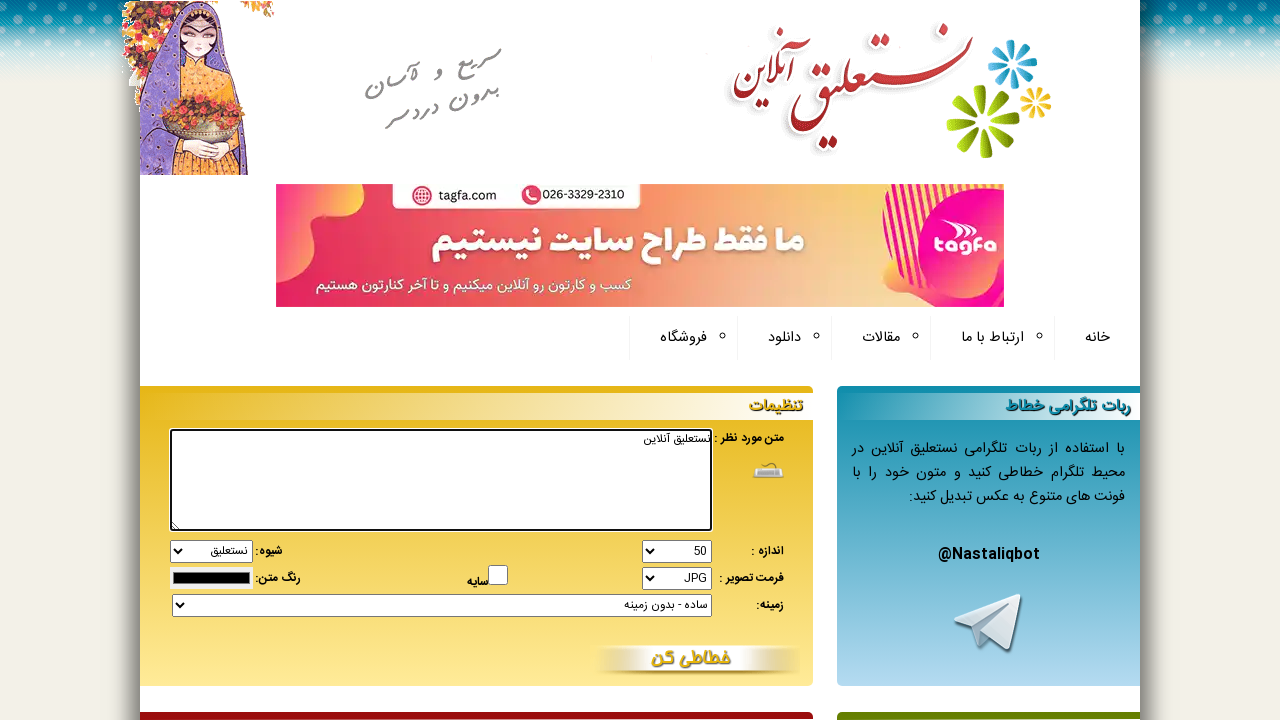

Clicked generate button to create styled text at (695, 660) on #generateit
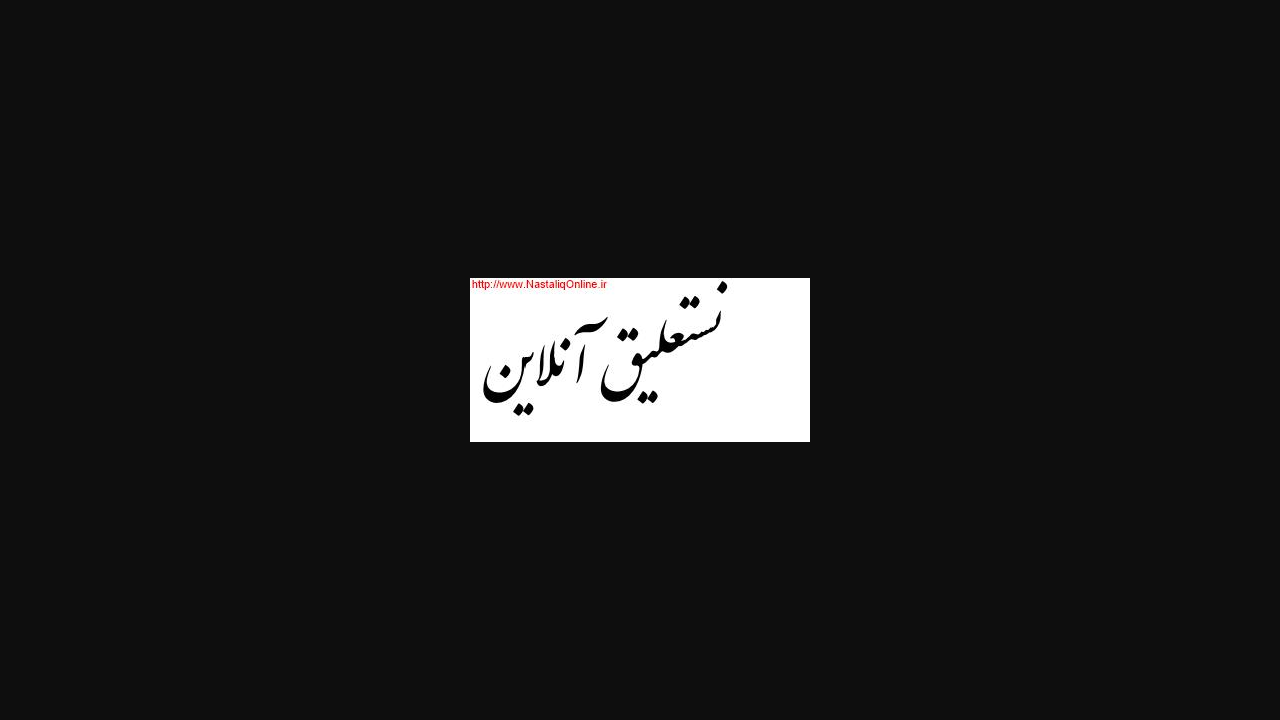

Generated Nastaliq image is now visible
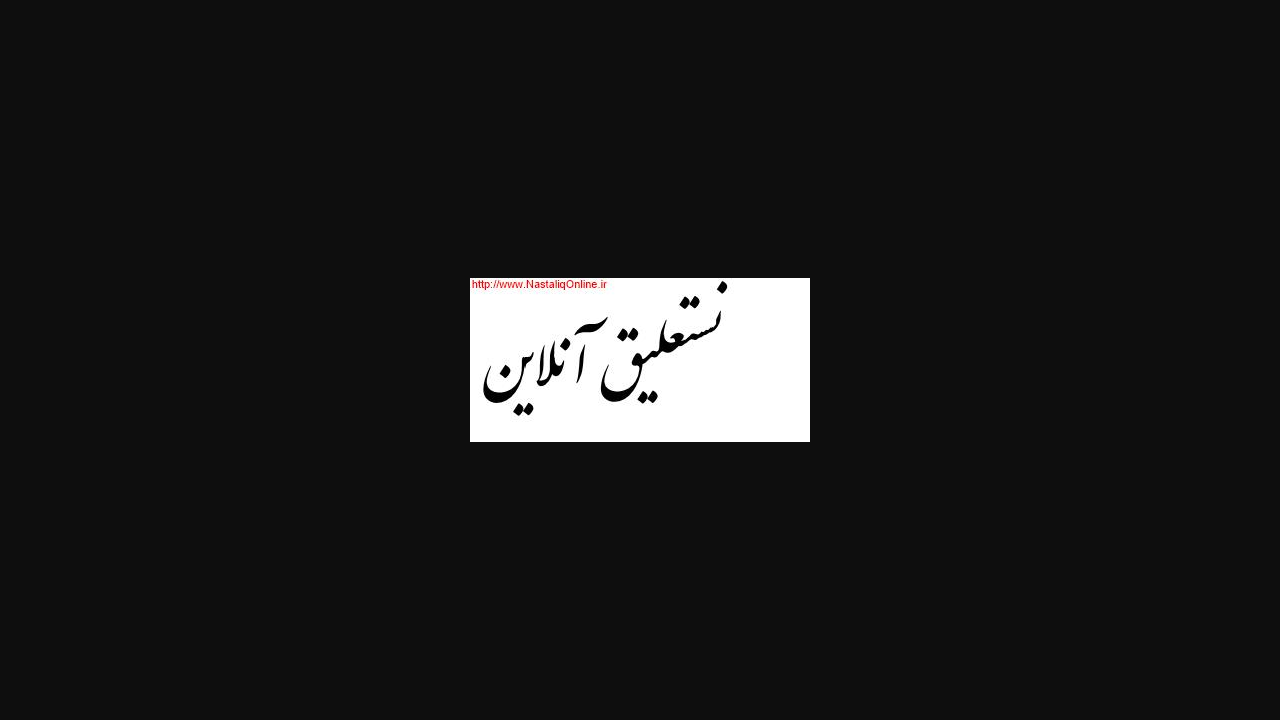

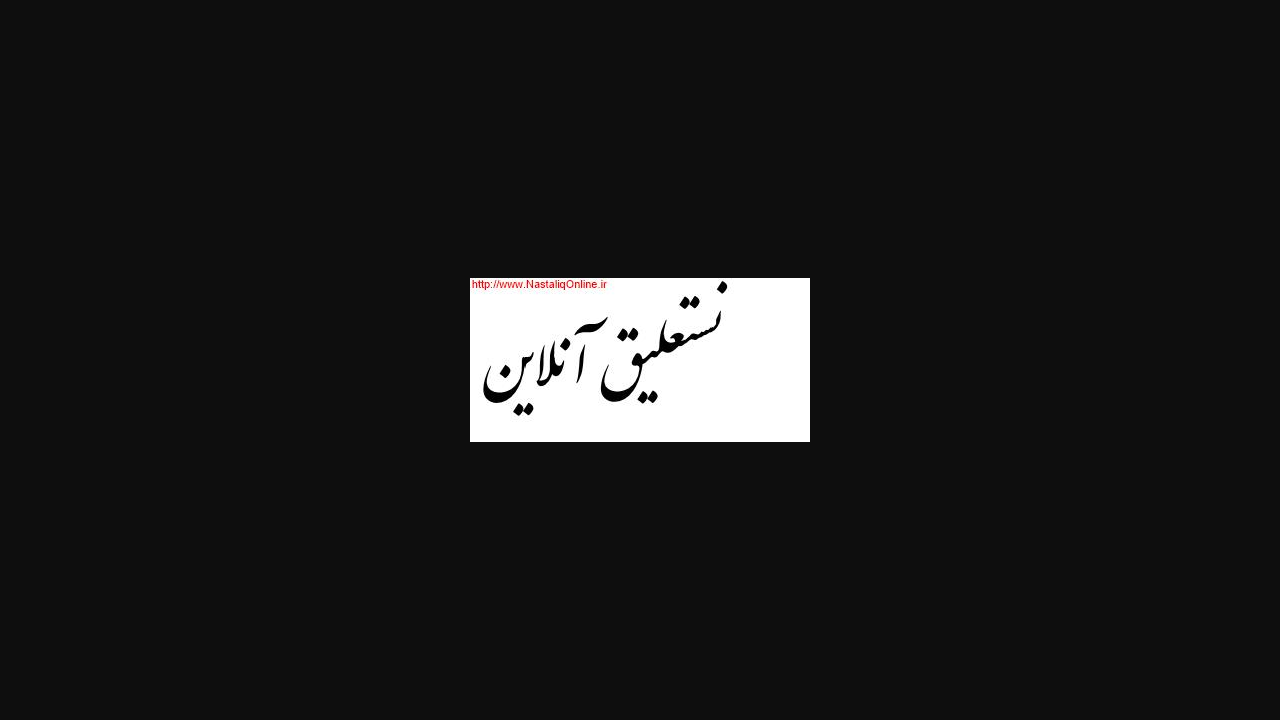